Tests application behavior under network failure conditions by intercepting and failing requests matching a specific pattern, then navigating to the library section

Starting URL: https://rahulshettyacademy.com/angularAppdemo/

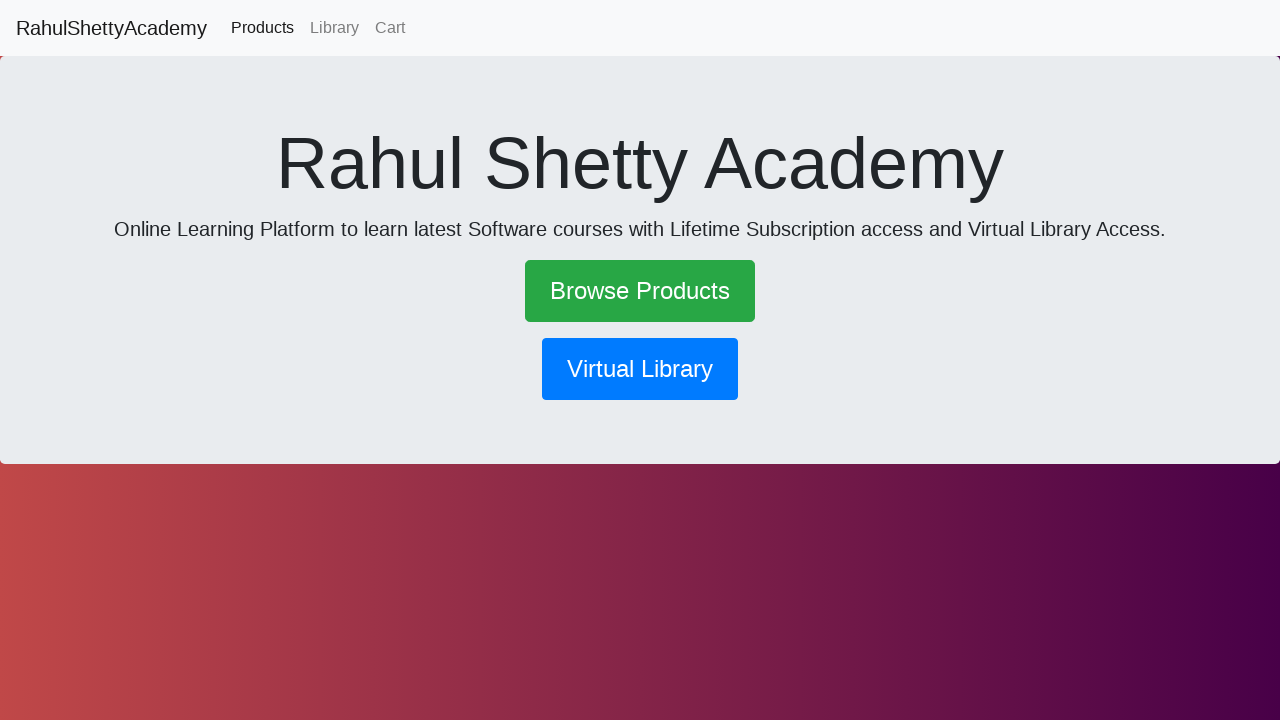

Set up network interception to abort requests matching 'GetBook' pattern
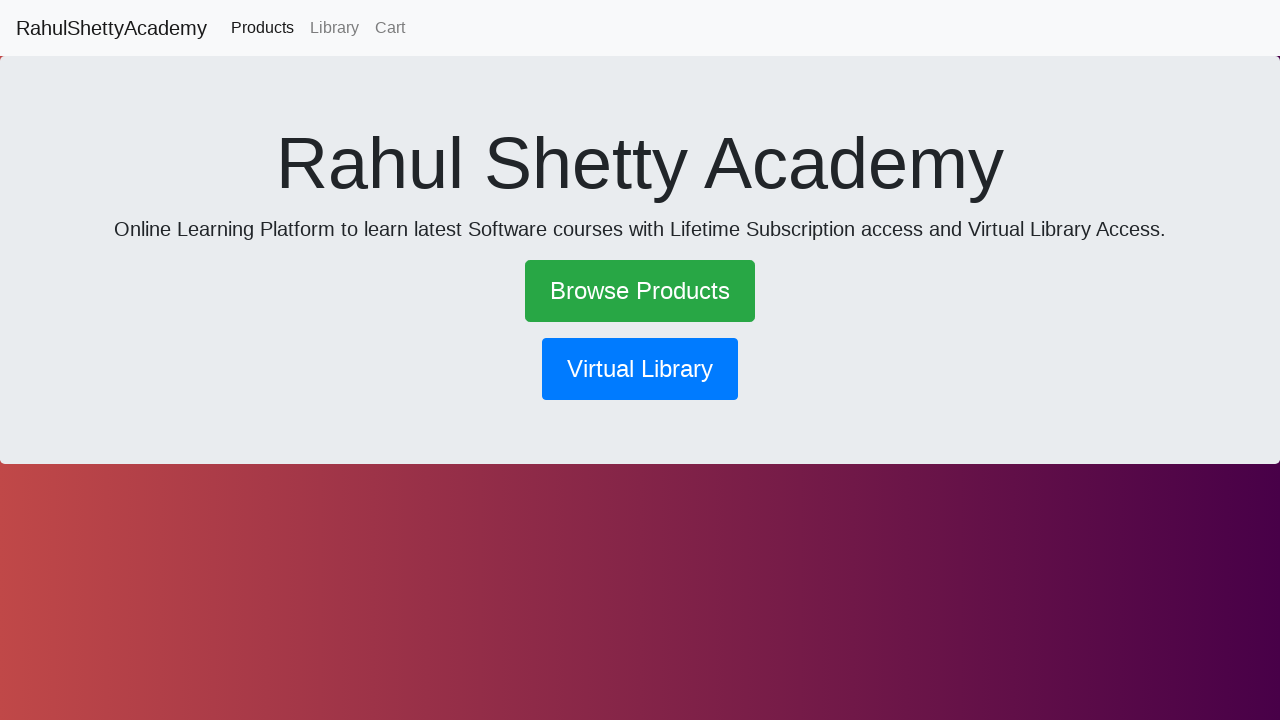

Clicked library button to navigate to library section at (640, 369) on button[routerlink='/library']
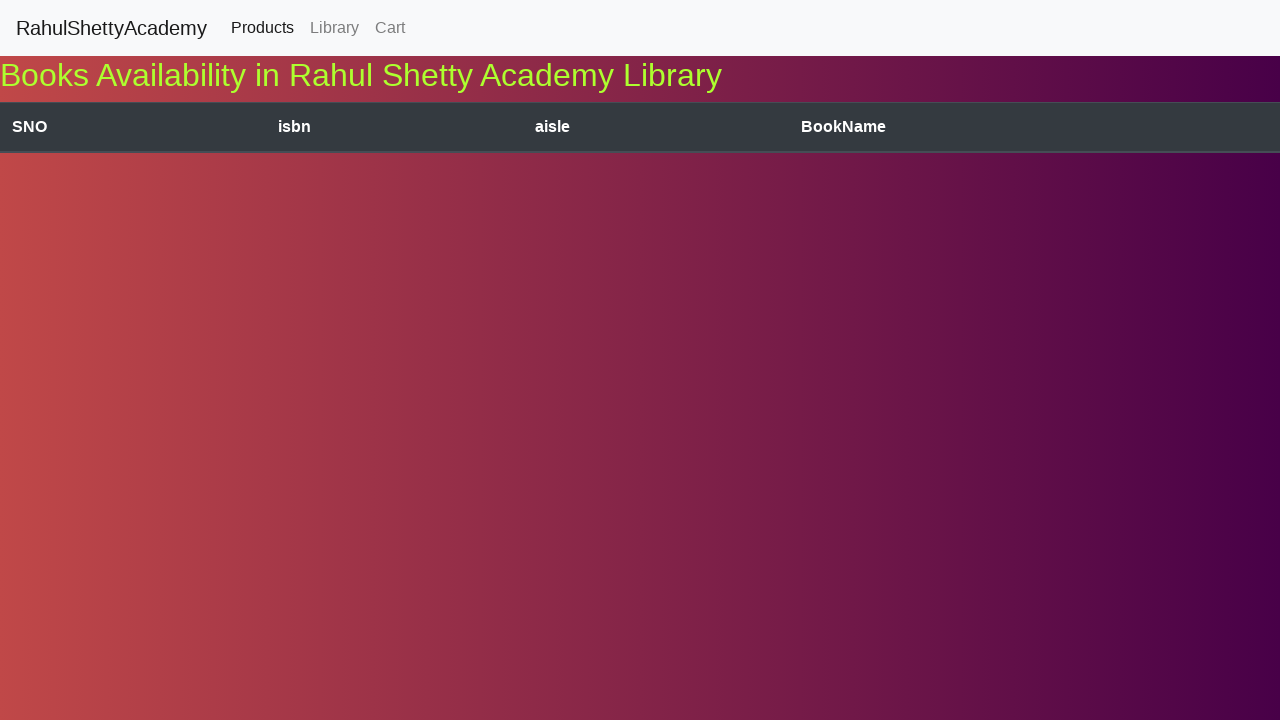

Waited 2 seconds to observe the effect of failed network requests
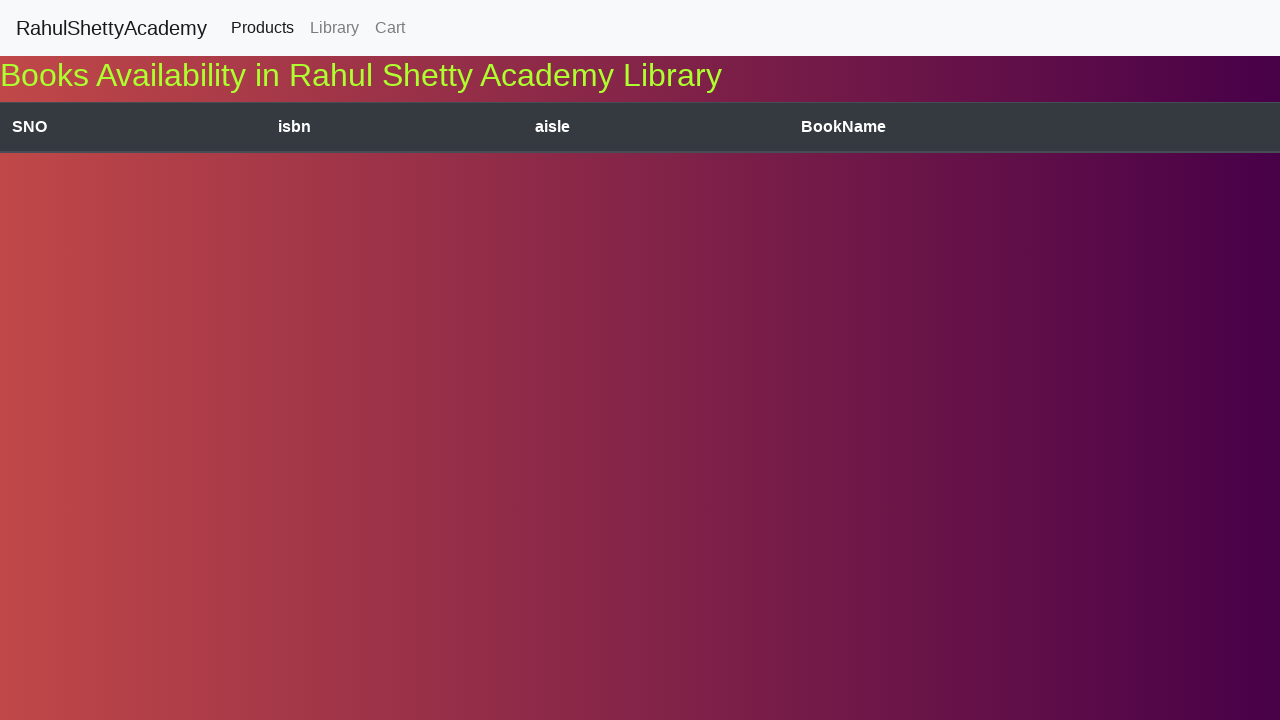

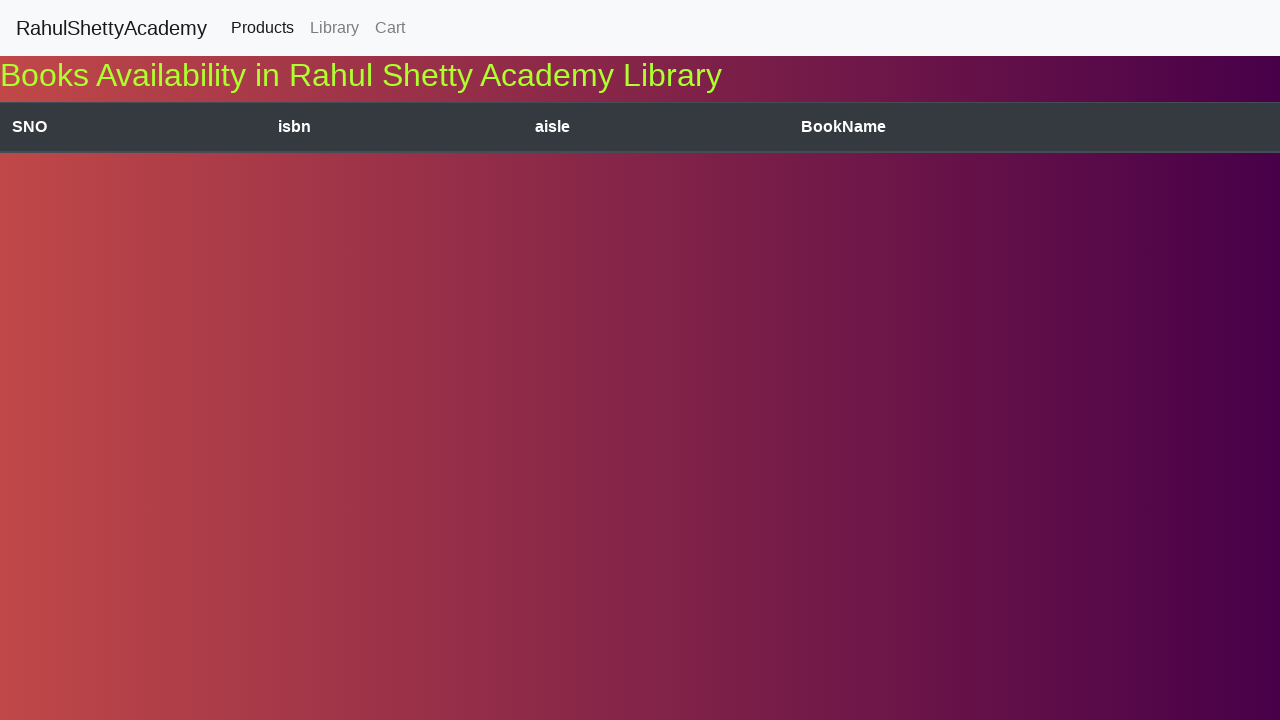